Navigates to Paytm website and hovers over the Ticket Booking menu item to trigger dropdown or hover effects

Starting URL: https://paytm.com/

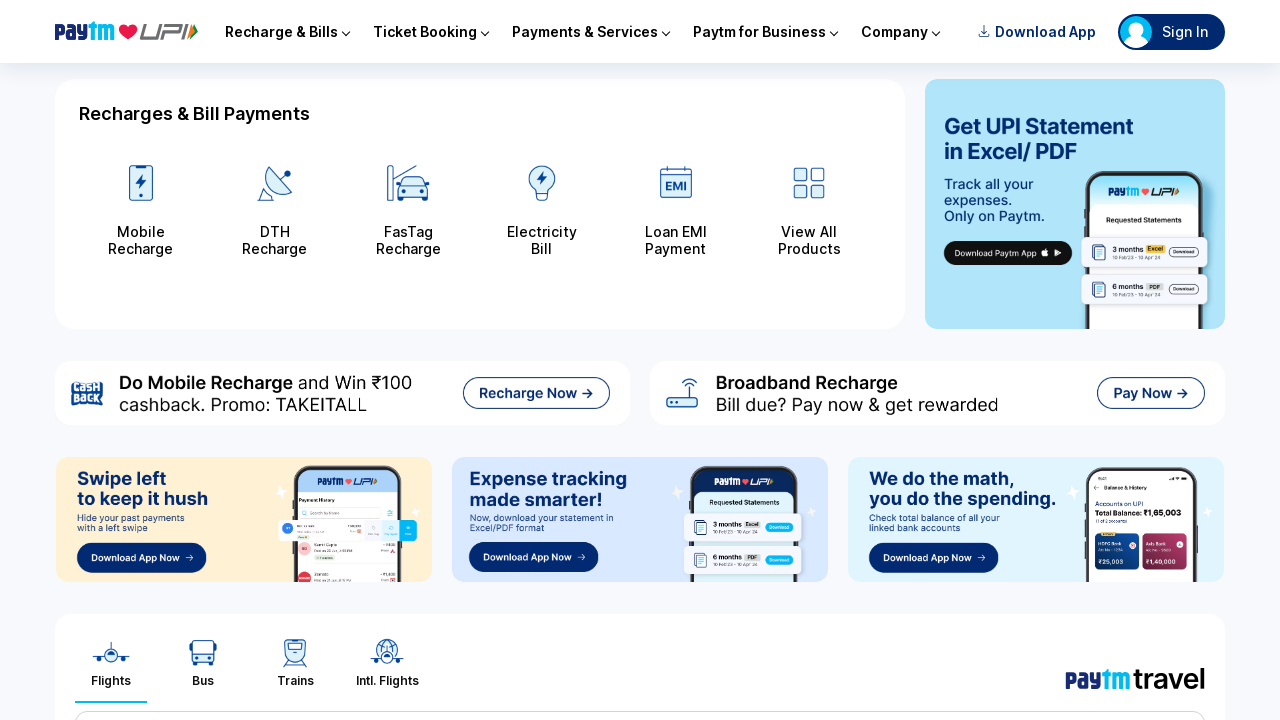

Navigated to Paytm website
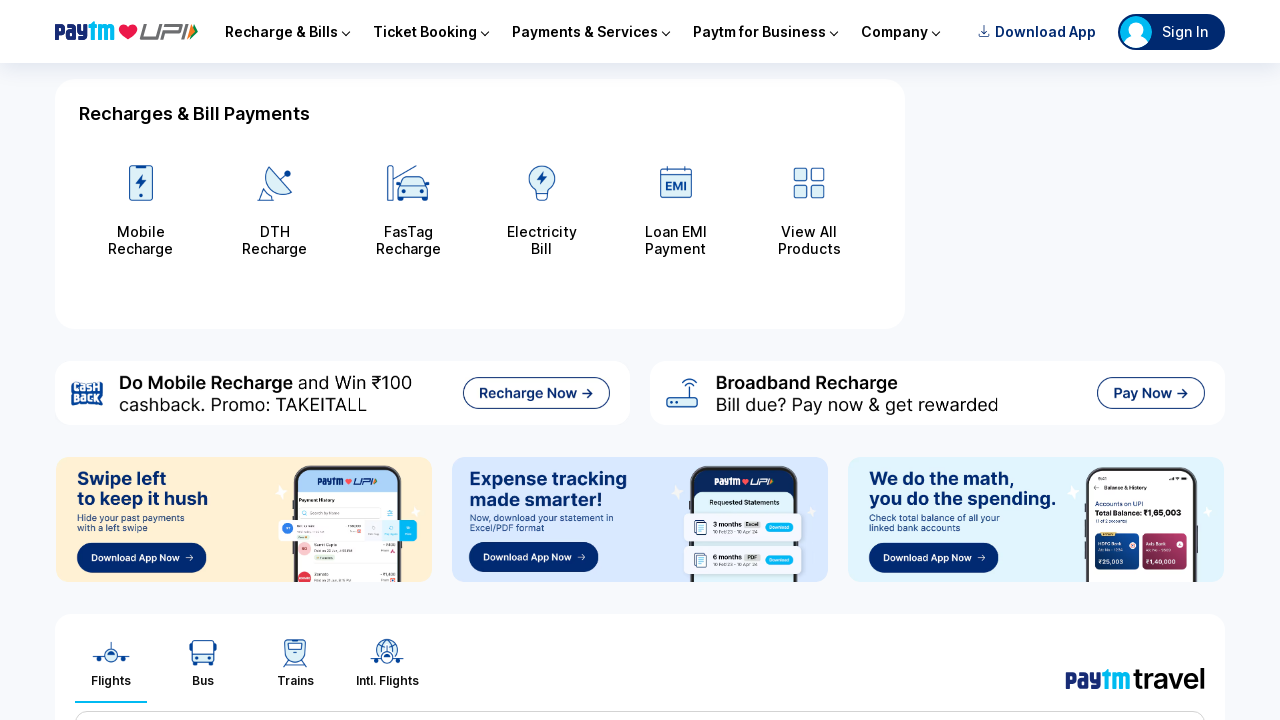

Located Ticket Booking menu item
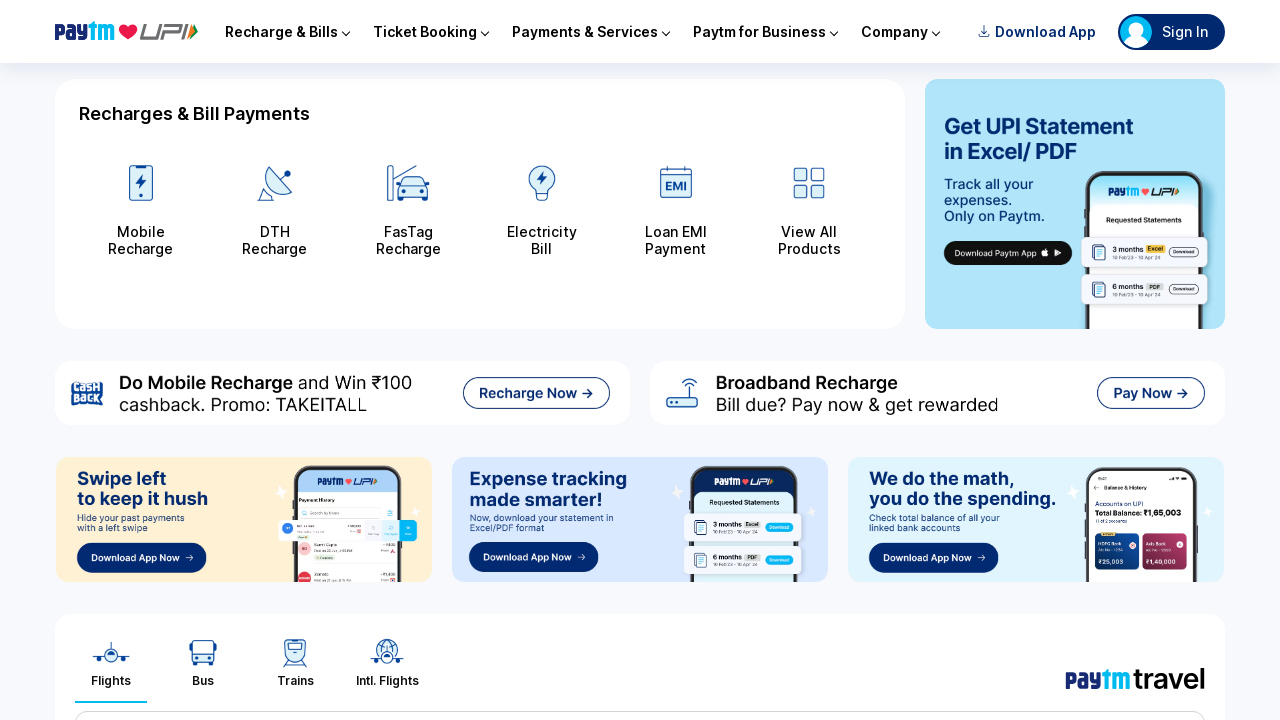

Hovered over Ticket Booking menu item to trigger dropdown or hover effects at (430, 32) on xpath=//li[text()='Ticket Booking']
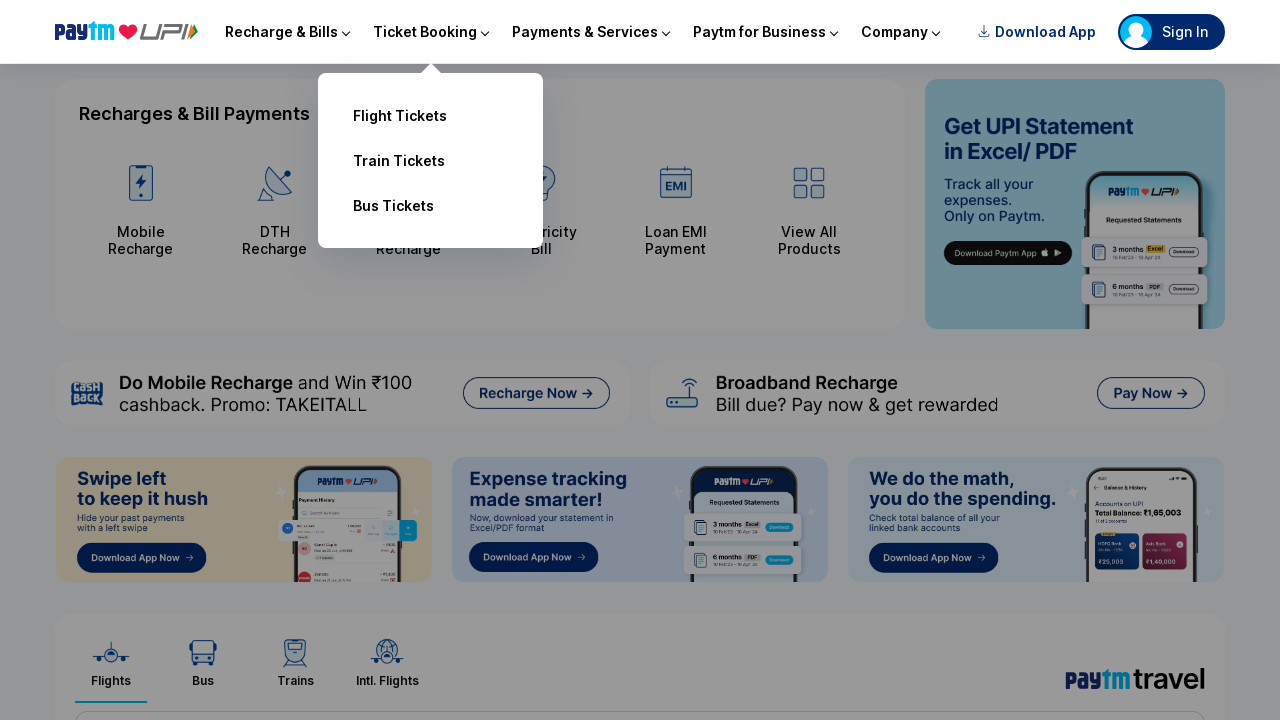

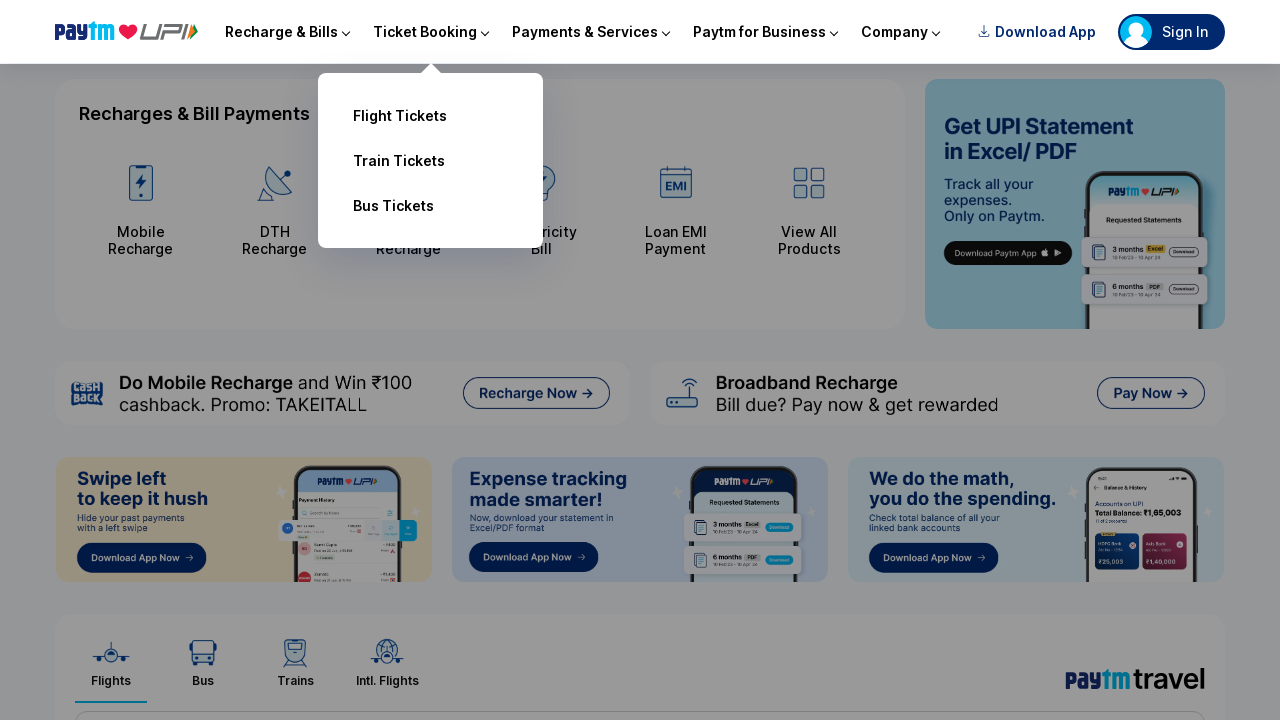